Tests link counting in different page sections and opens footer links in new tabs to verify they work correctly

Starting URL: http://qaclickacademy.com/practice.php

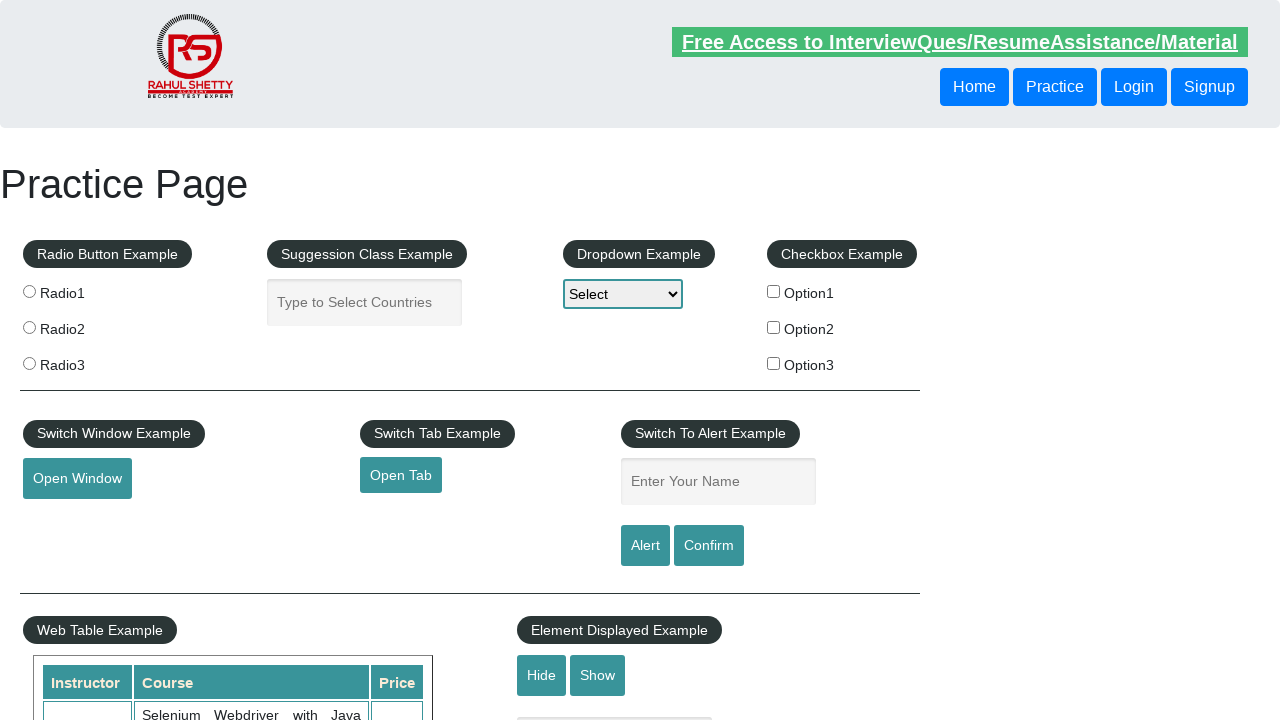

Counted all links on the page
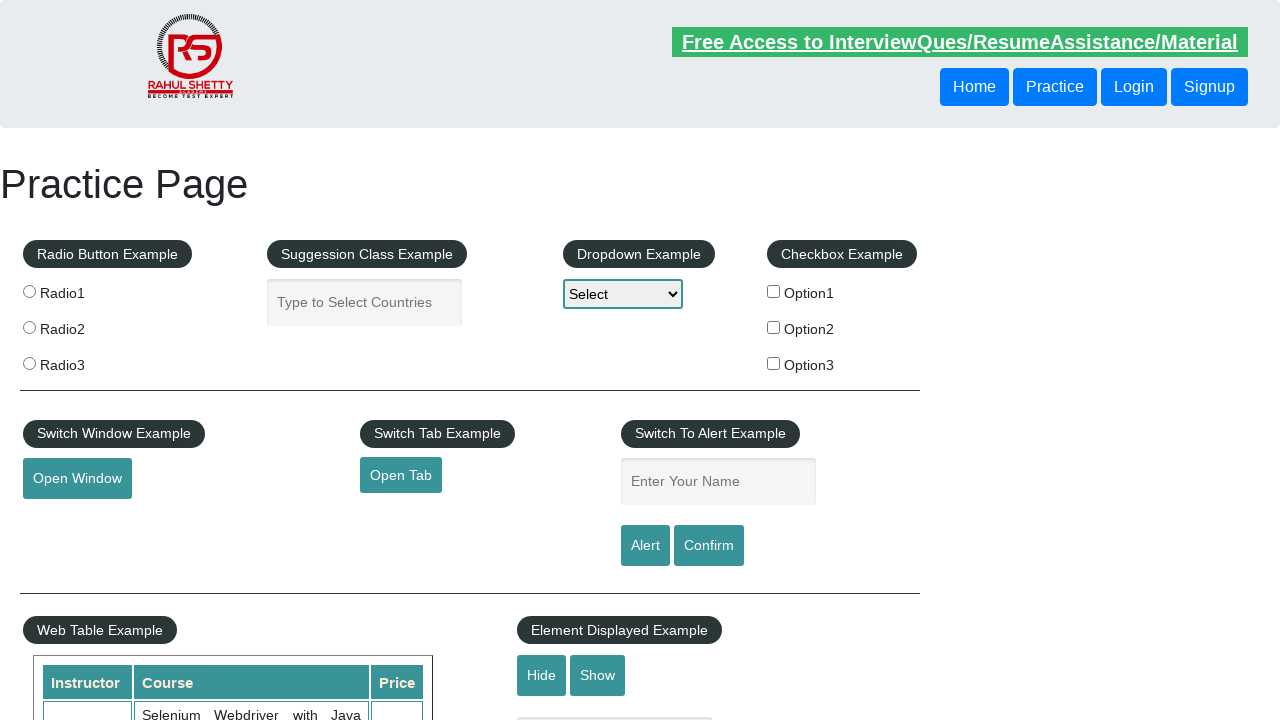

Located footer section (#gf-BIG)
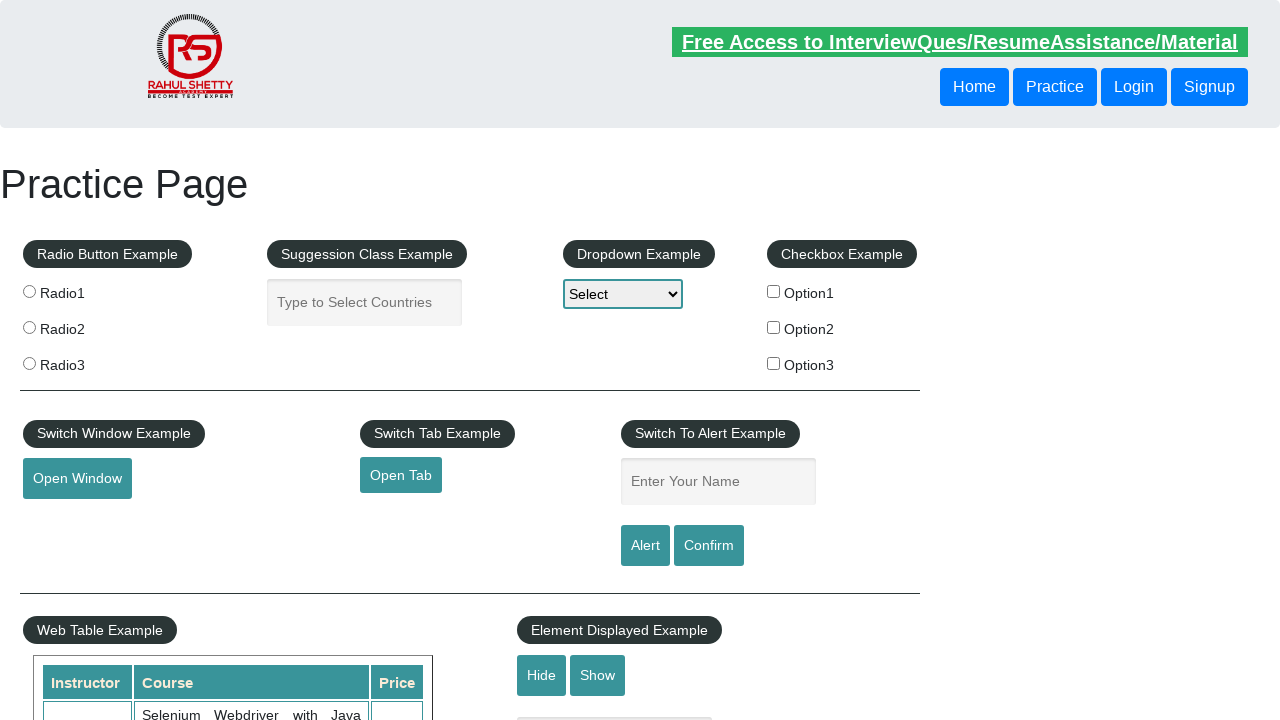

Counted links in footer section
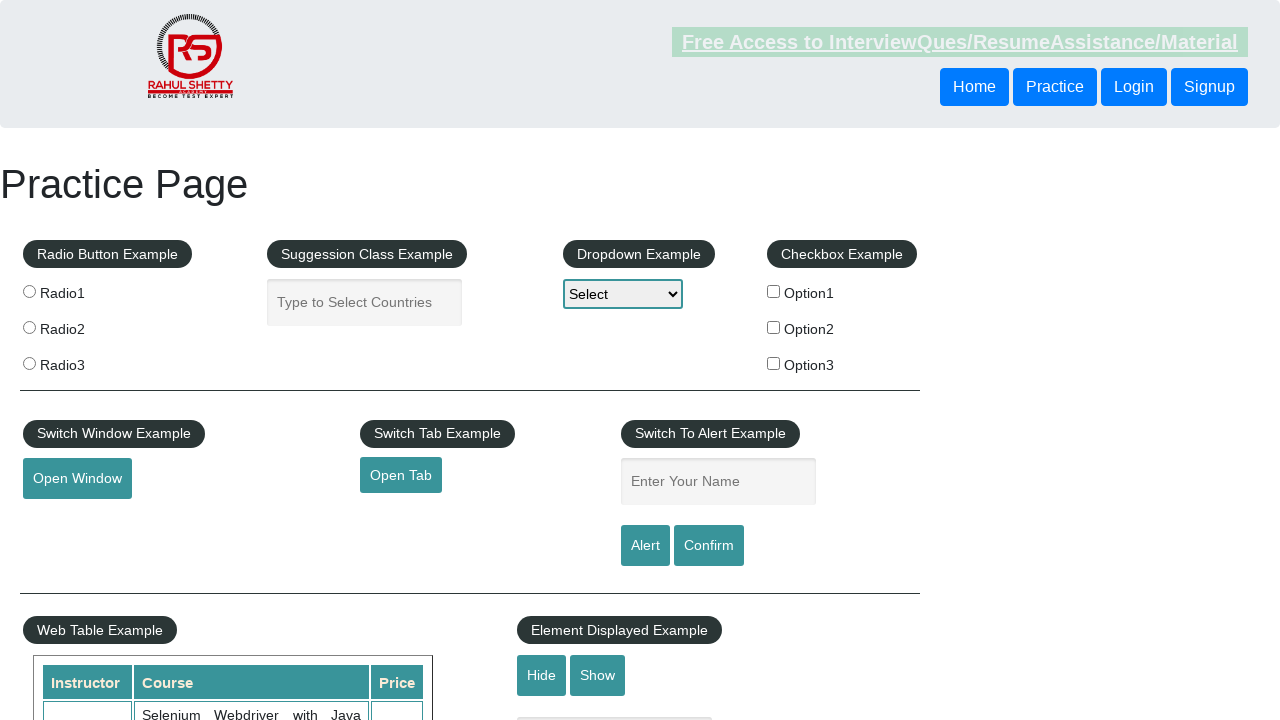

Located first column of footer
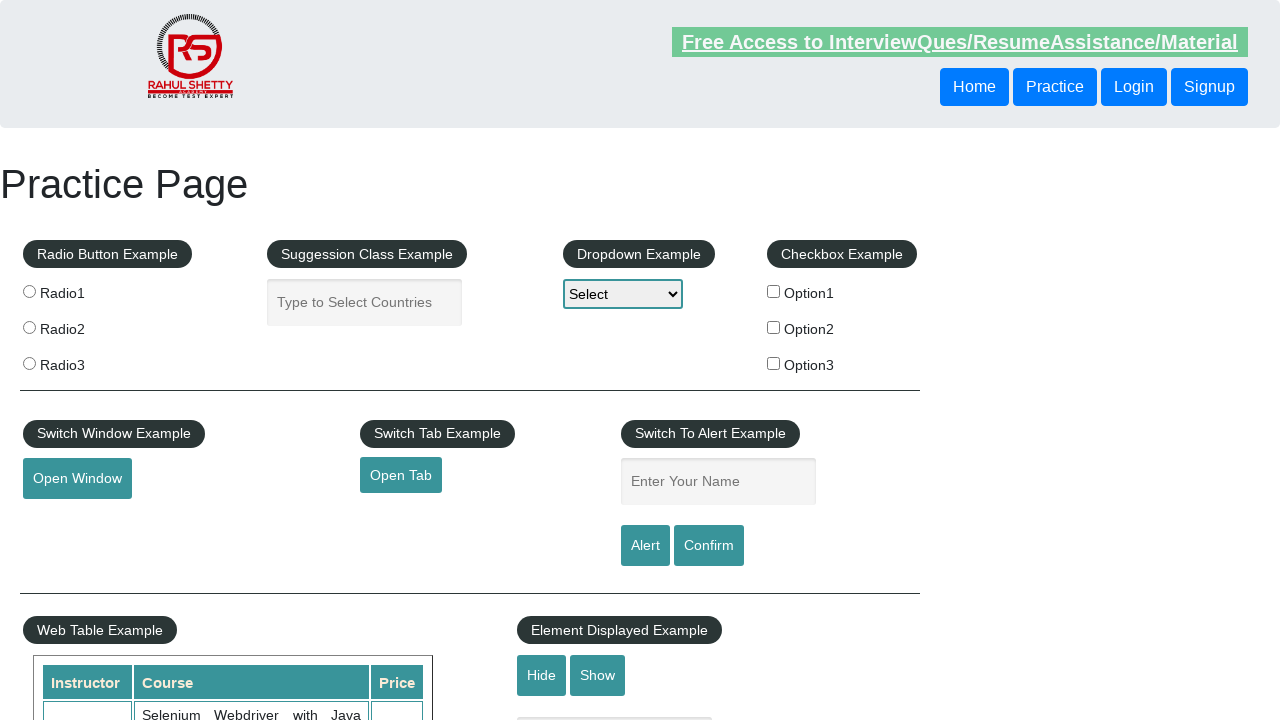

Counted links in first footer column
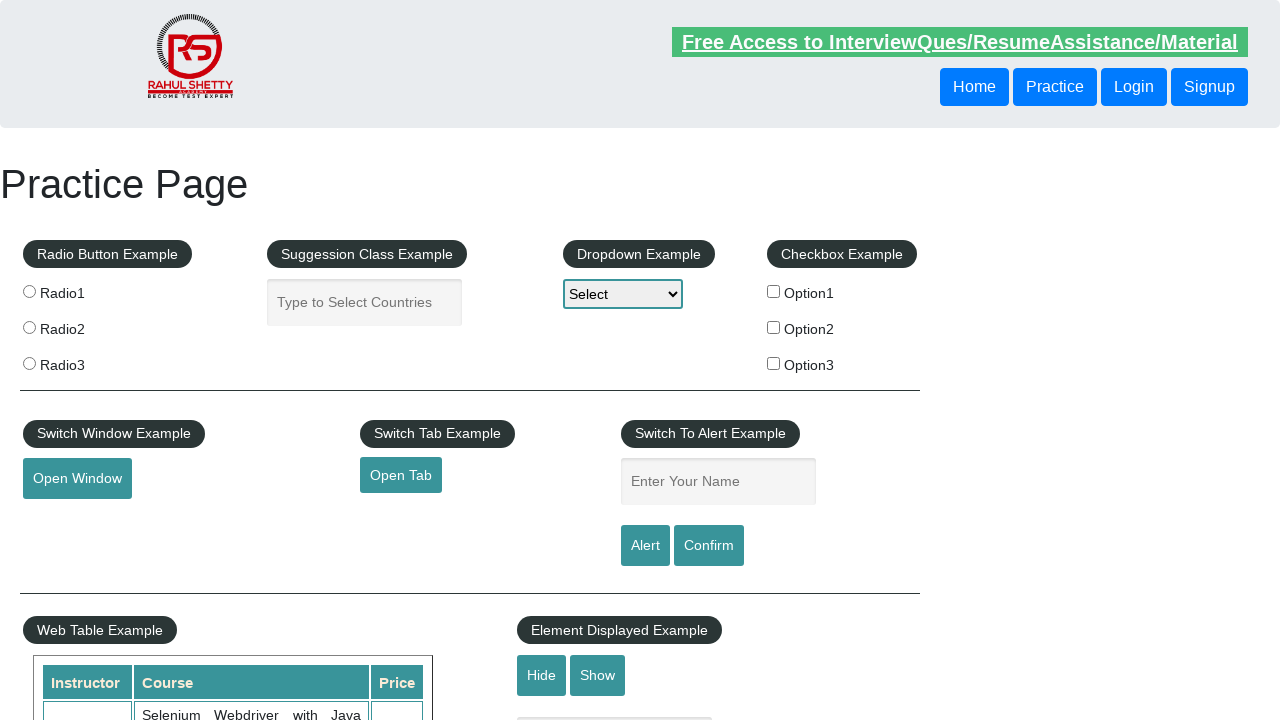

Retrieved all link elements from first footer column
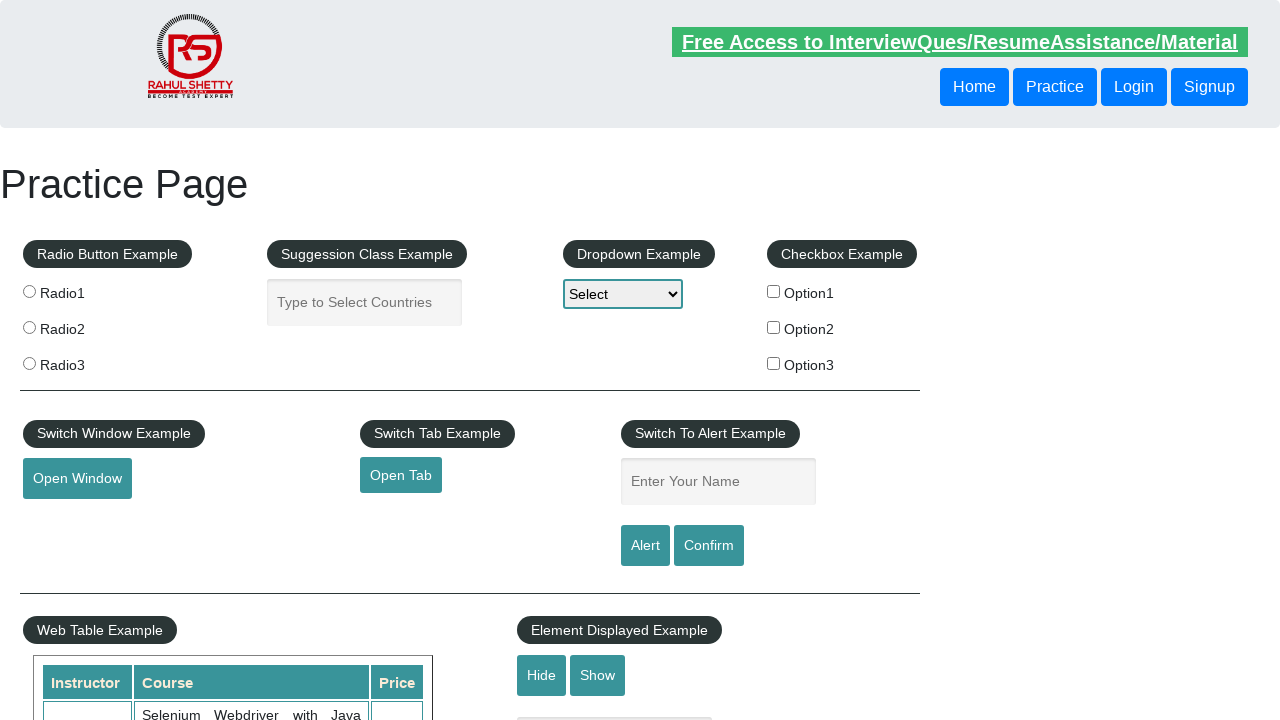

Selected link at index 1 in first footer column
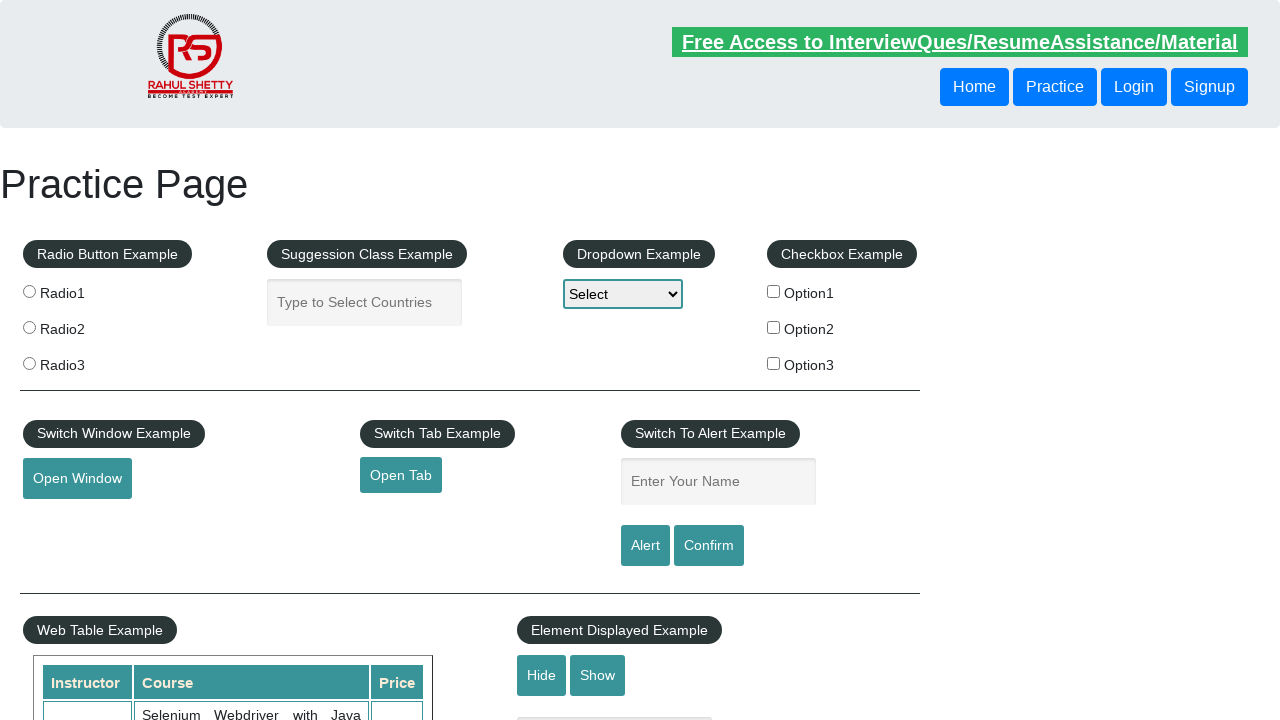

Opened footer link 1 in new tab using Ctrl+Click at (68, 520) on #gf-BIG >> xpath=//table/tbody/tr/td[1]/ul >> a >> nth=1
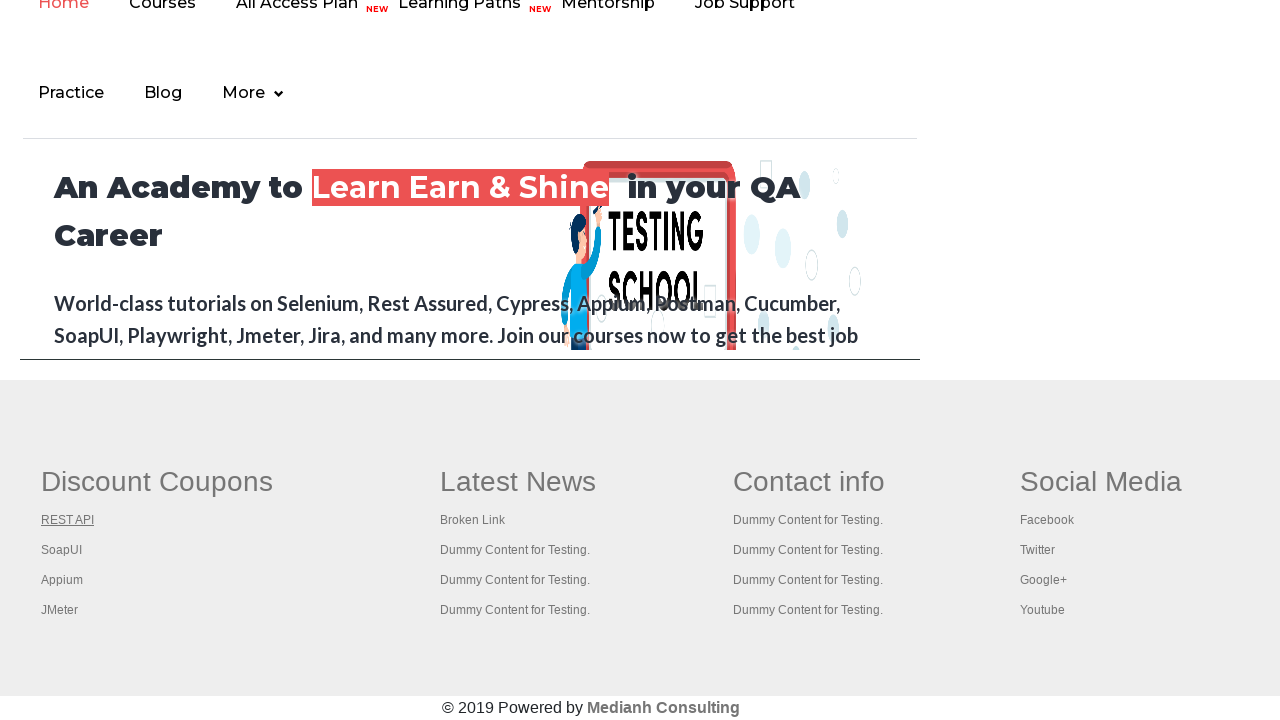

Waited 2 seconds for new tab to open
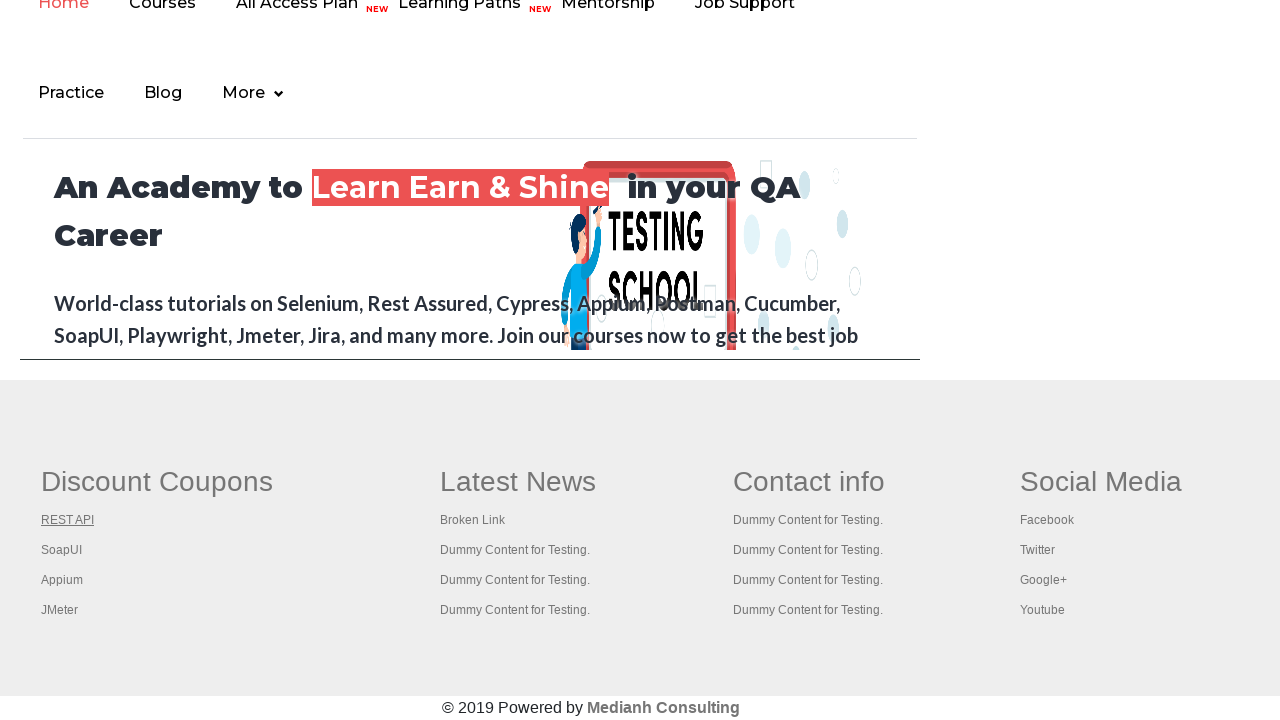

Selected link at index 2 in first footer column
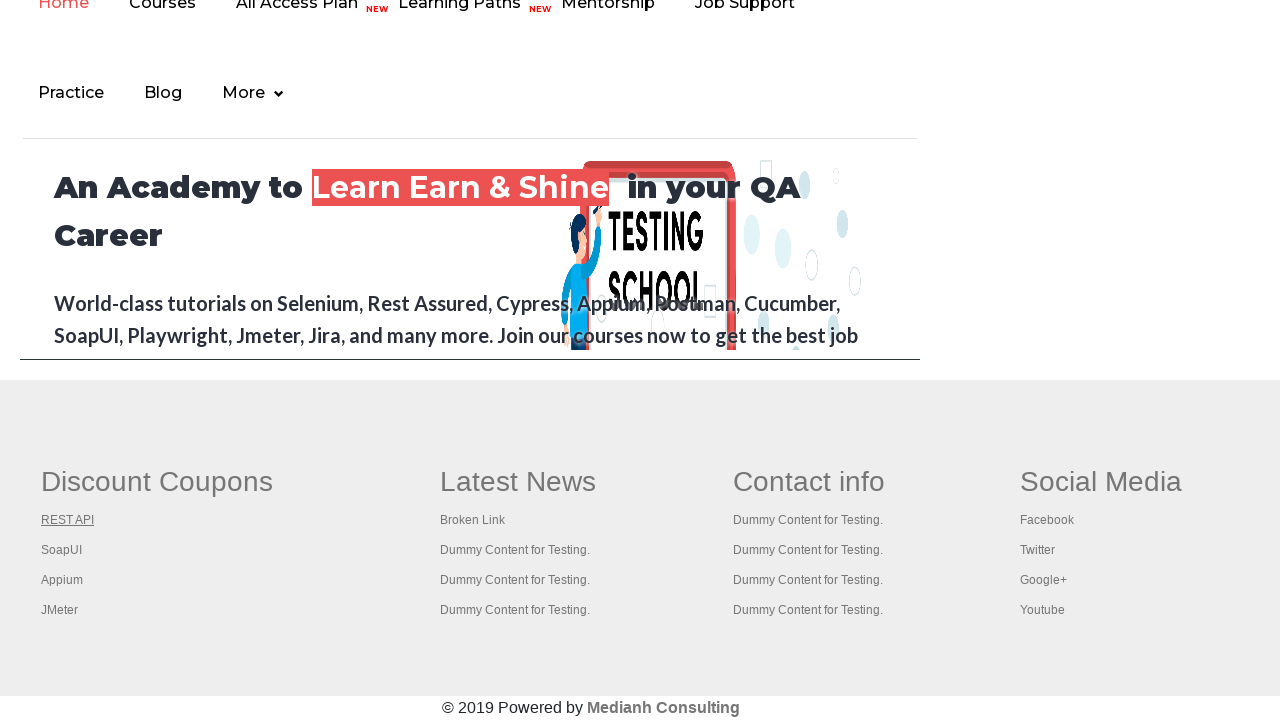

Opened footer link 2 in new tab using Ctrl+Click at (62, 550) on #gf-BIG >> xpath=//table/tbody/tr/td[1]/ul >> a >> nth=2
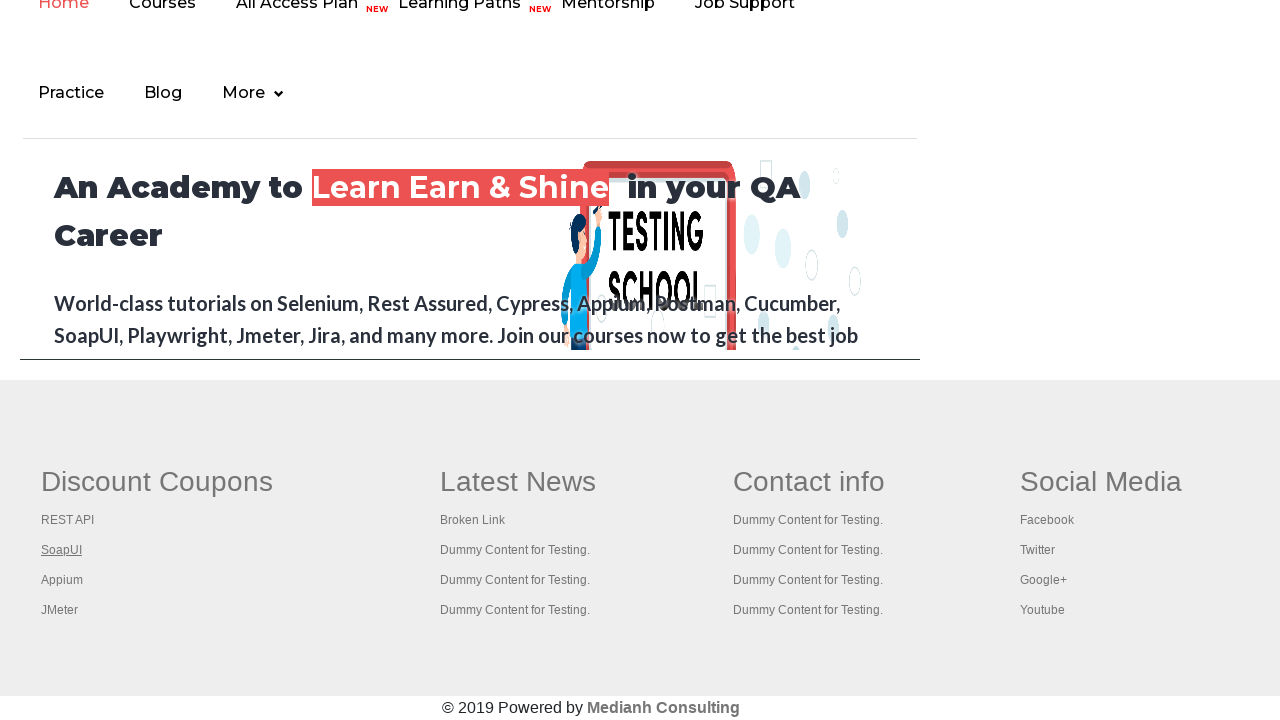

Waited 2 seconds for new tab to open
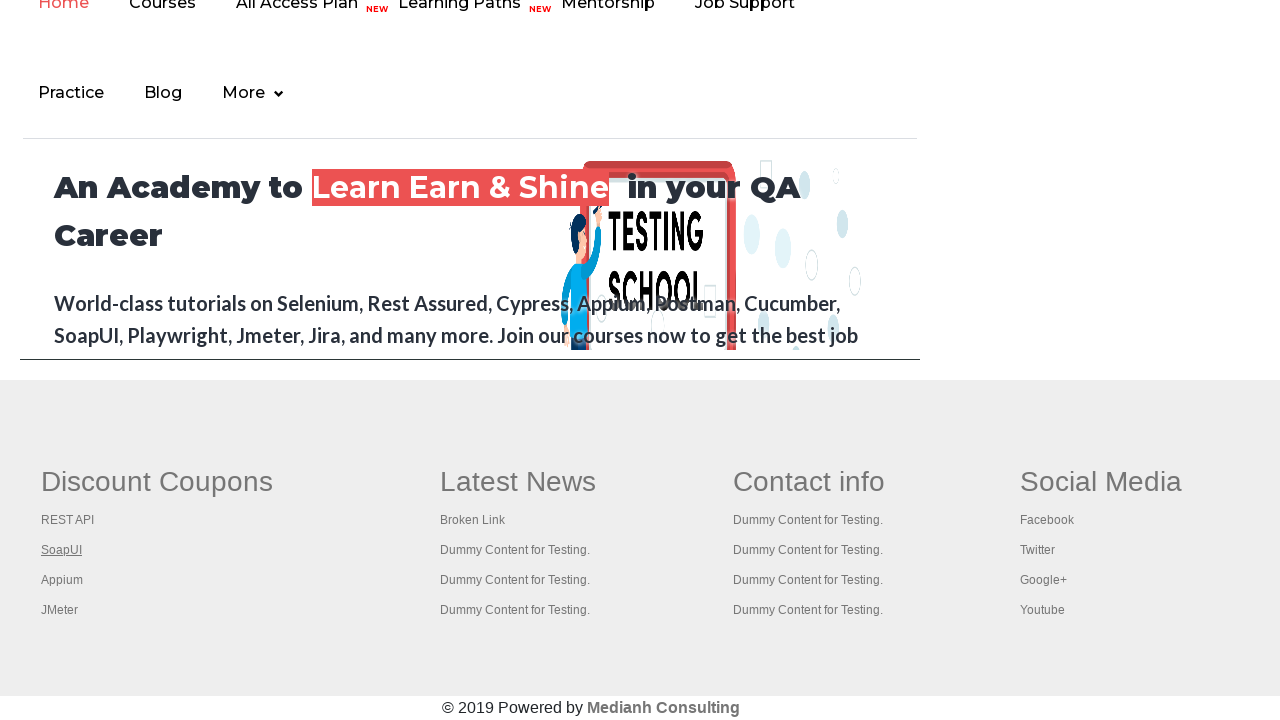

Selected link at index 3 in first footer column
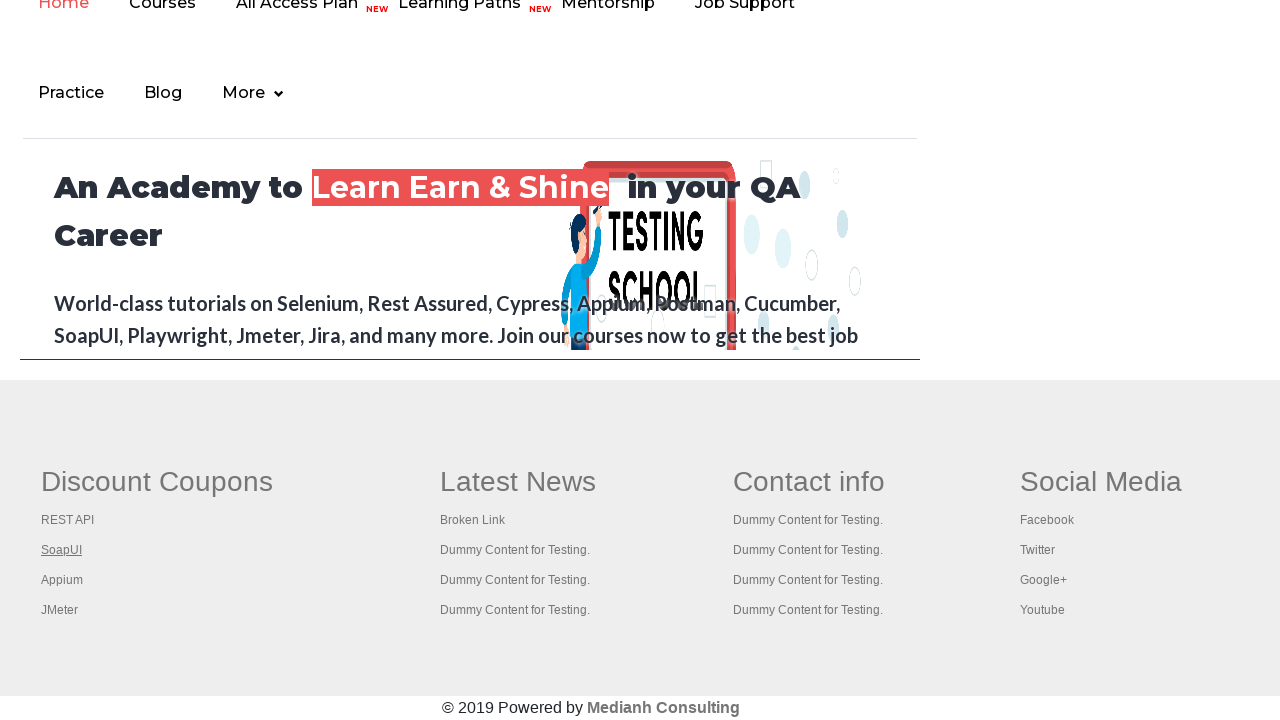

Opened footer link 3 in new tab using Ctrl+Click at (62, 580) on #gf-BIG >> xpath=//table/tbody/tr/td[1]/ul >> a >> nth=3
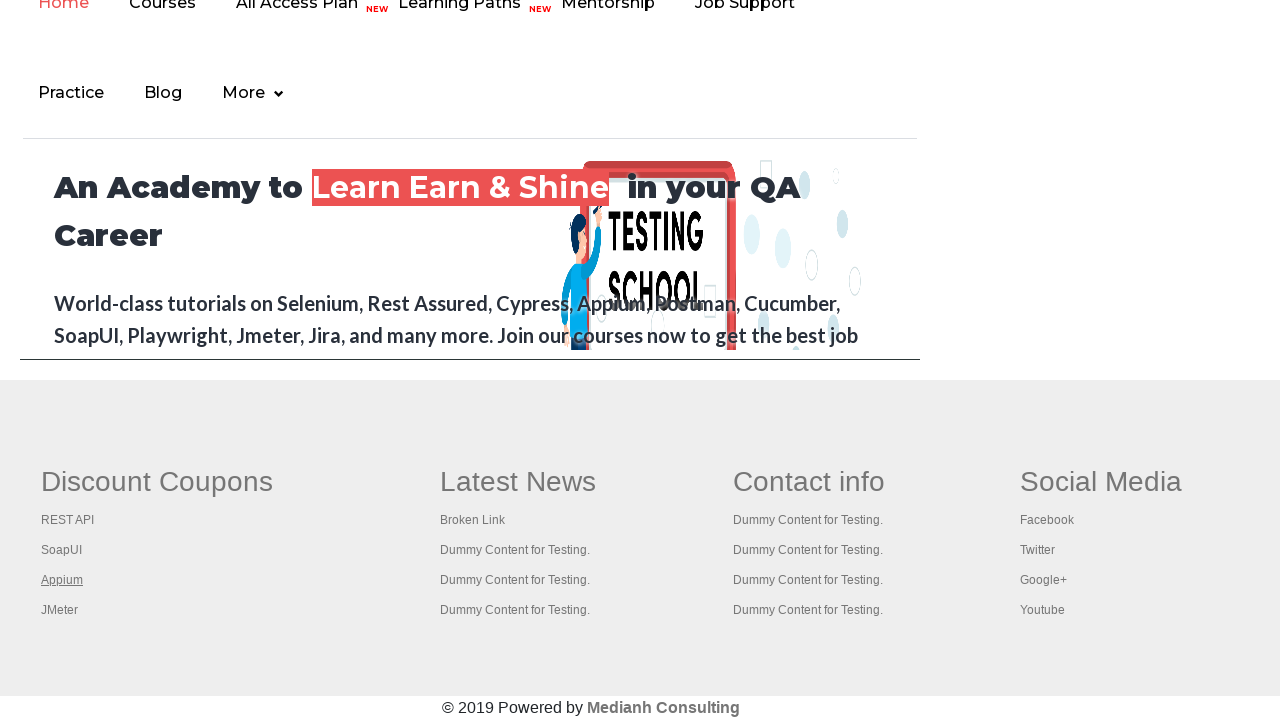

Waited 2 seconds for new tab to open
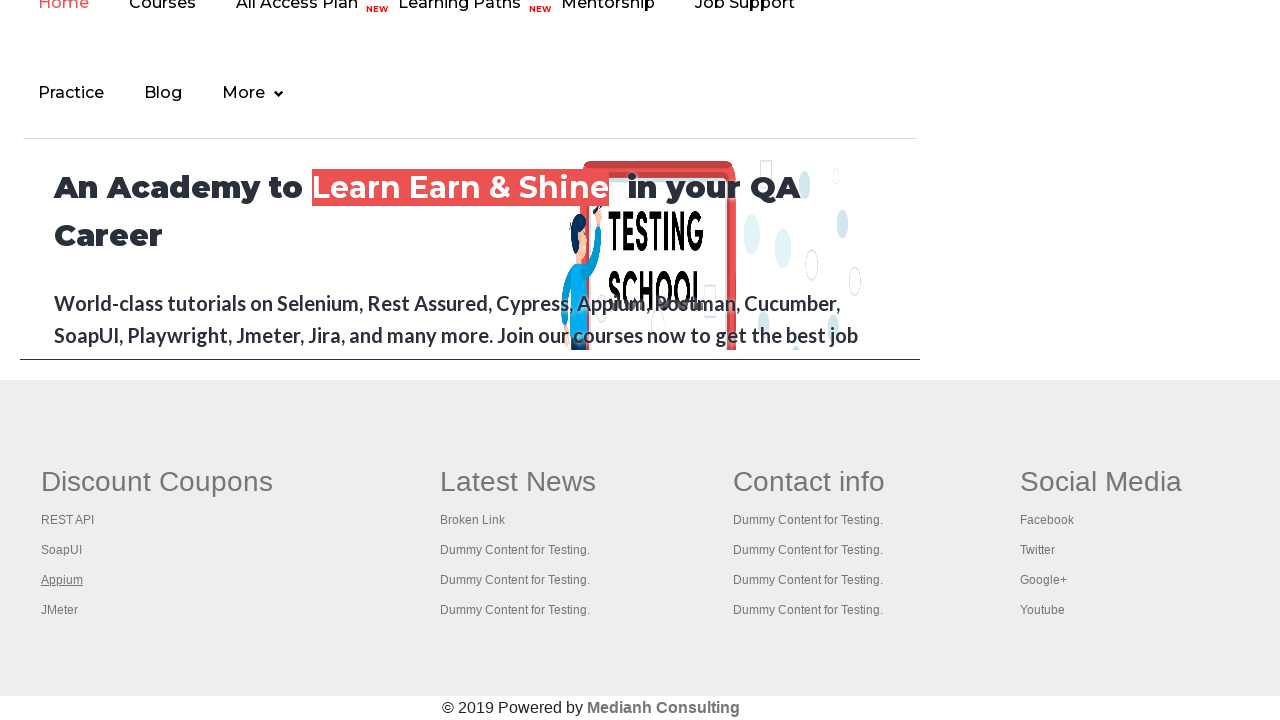

Selected link at index 4 in first footer column
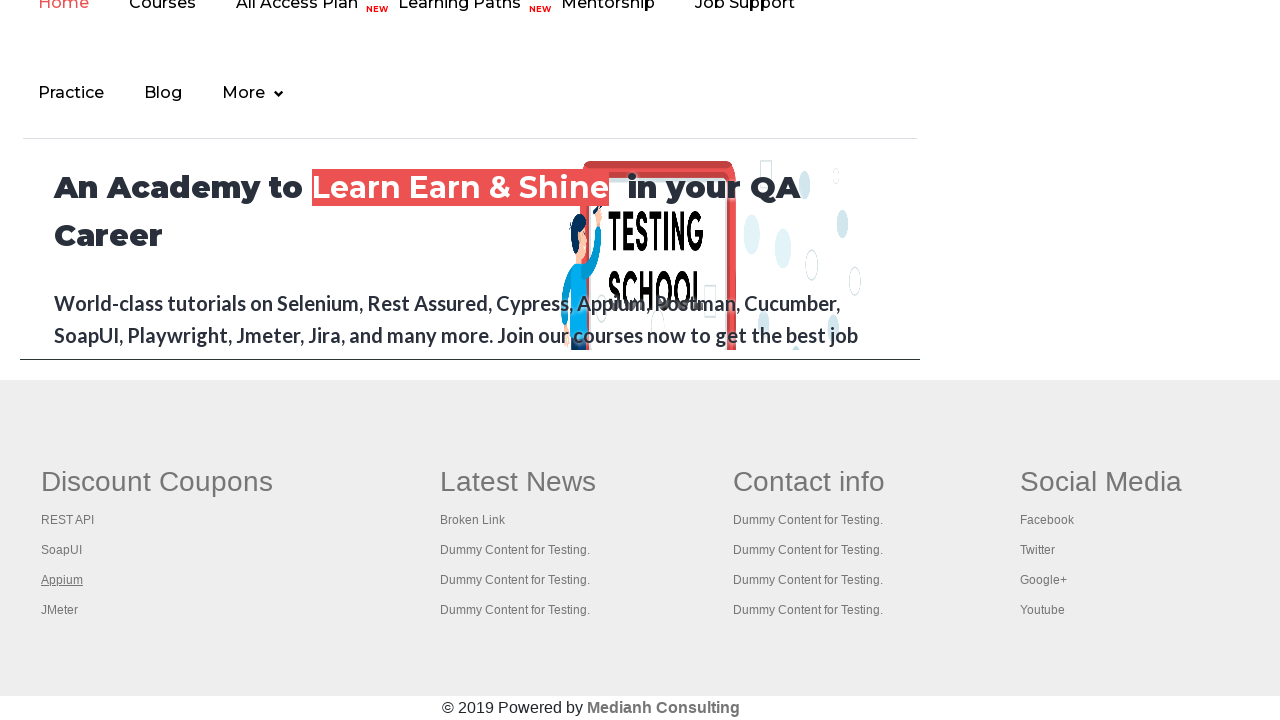

Opened footer link 4 in new tab using Ctrl+Click at (60, 610) on #gf-BIG >> xpath=//table/tbody/tr/td[1]/ul >> a >> nth=4
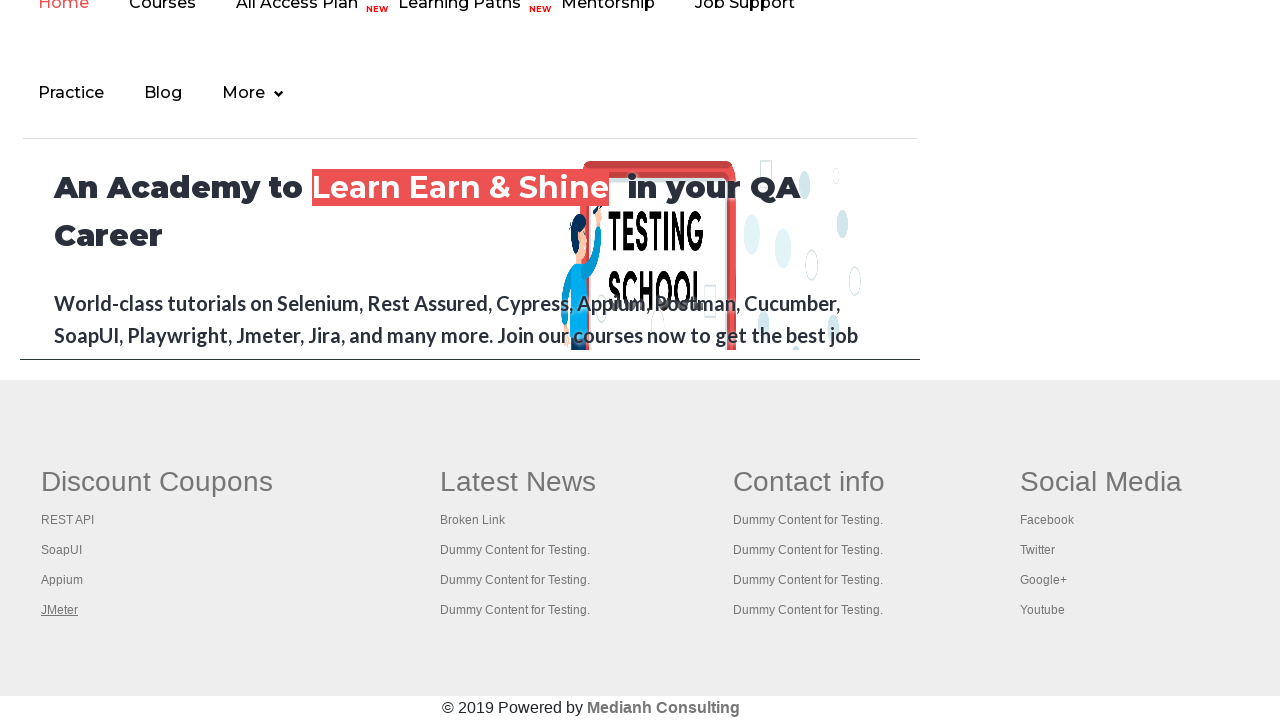

Waited 2 seconds for new tab to open
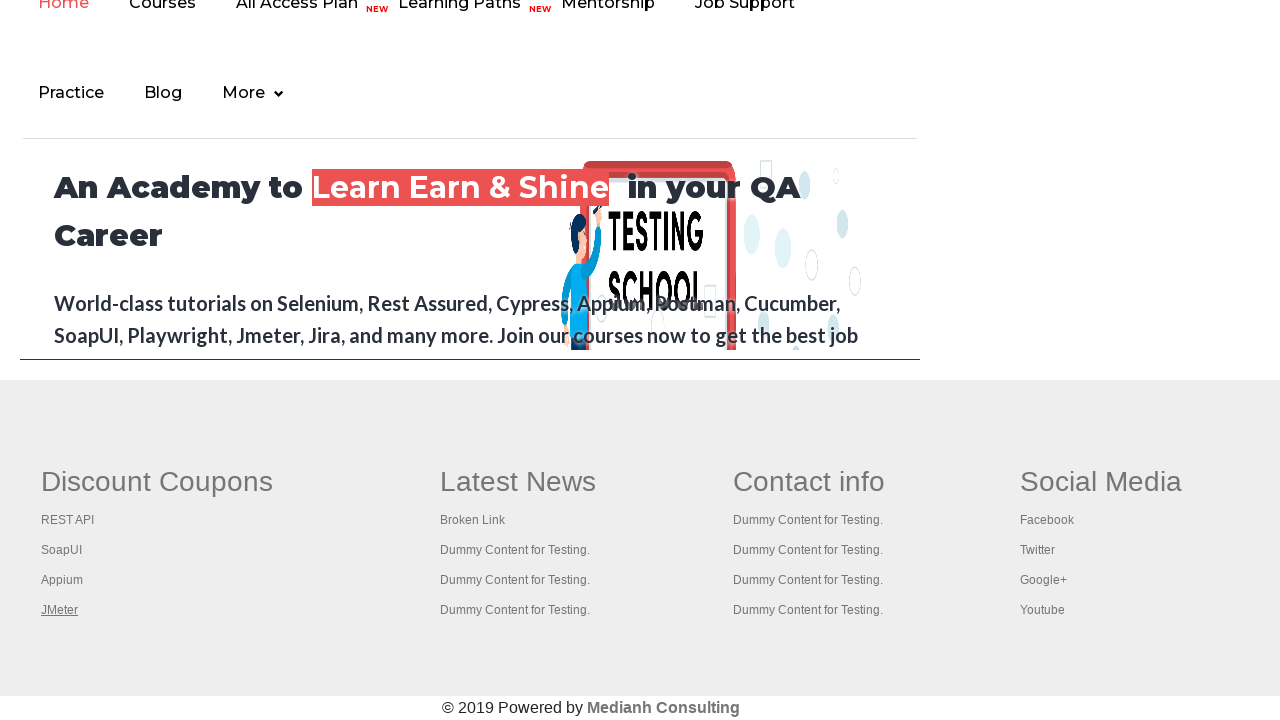

Retrieved all 5 open pages from context
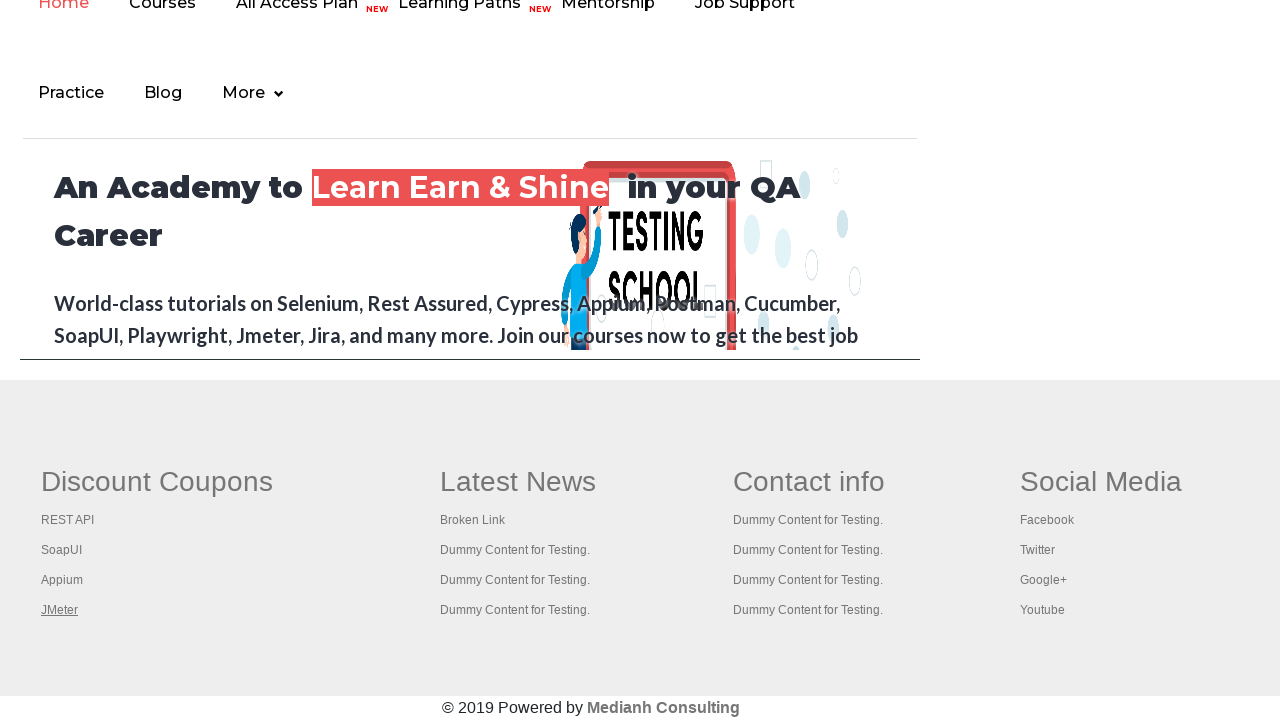

Switched to tab with title 'Practice Page'
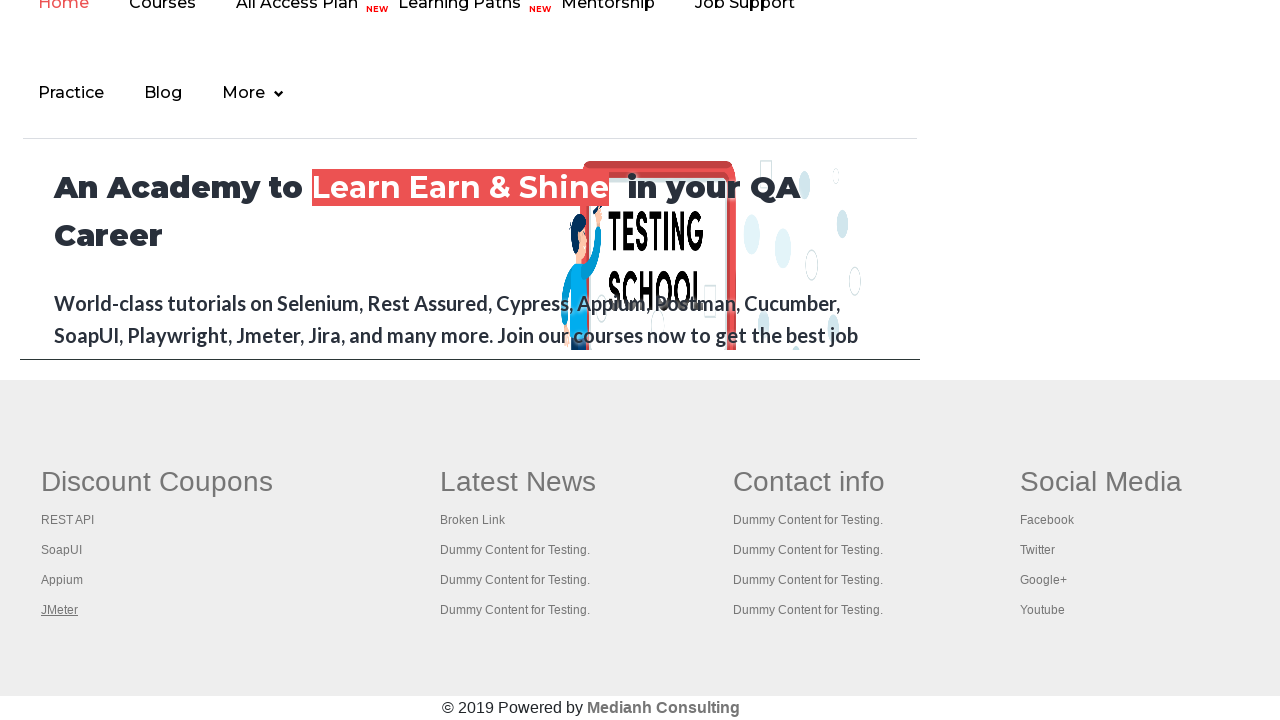

Switched to tab with title 'REST API Tutorial'
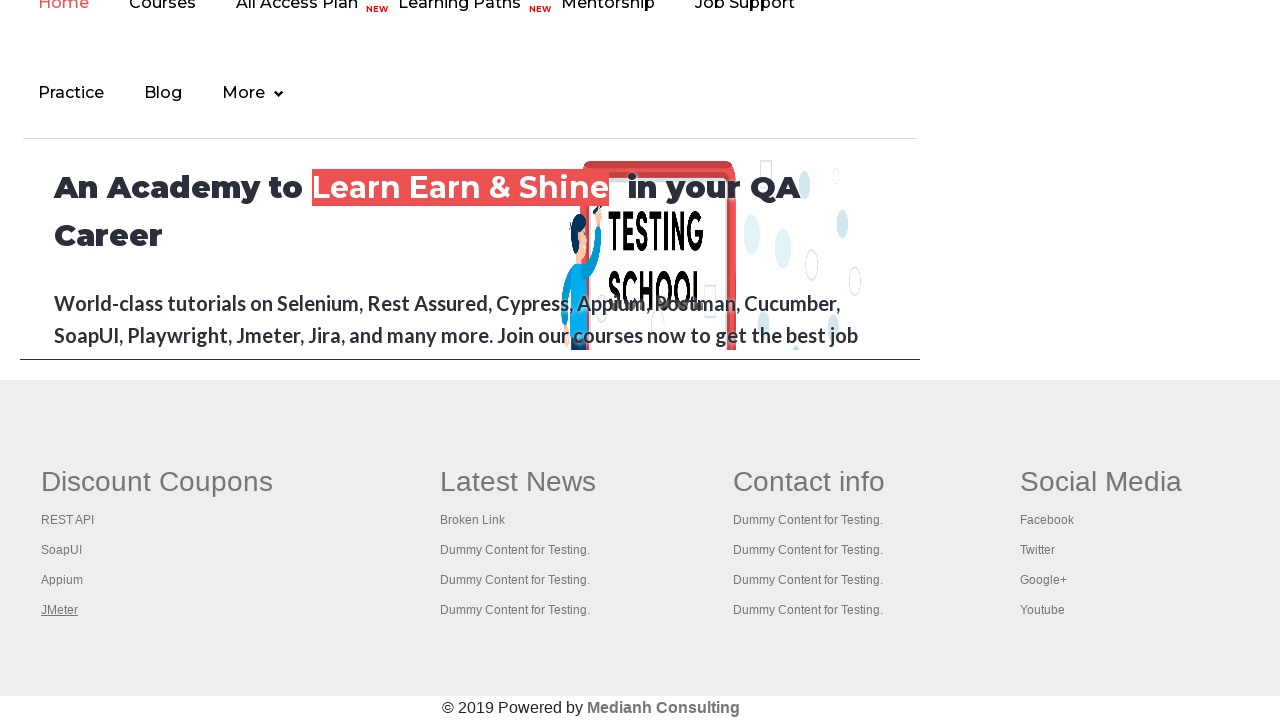

Switched to tab with title 'The World’s Most Popular API Testing Tool | SoapUI'
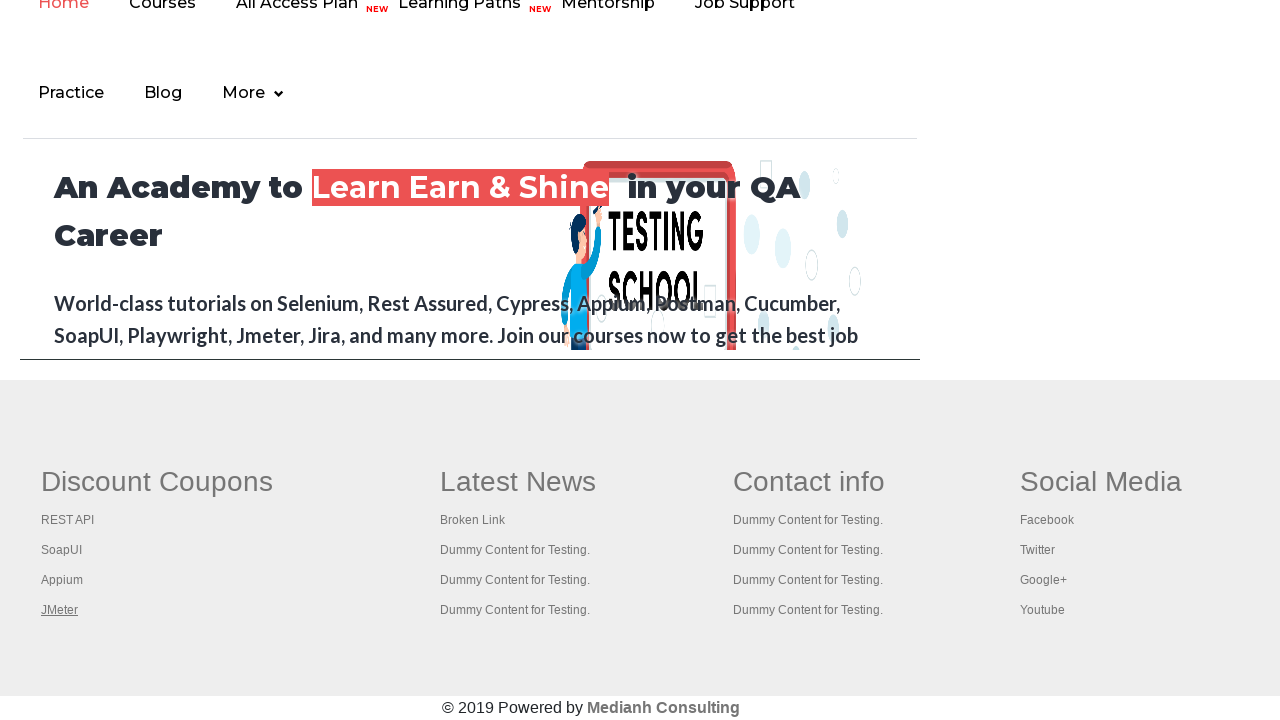

Switched to tab with title 'Appium tutorial for Mobile Apps testing | RahulShetty Academy | Rahul'
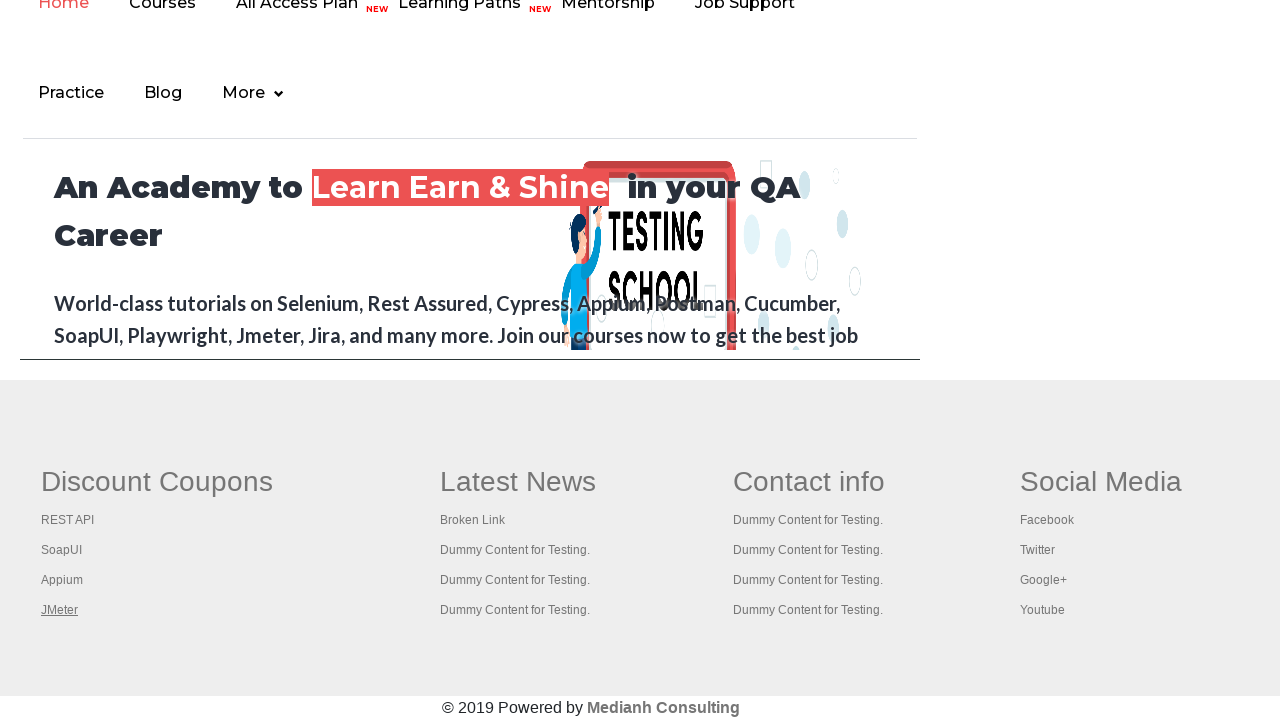

Switched to tab with title 'Apache JMeter - Apache JMeter™'
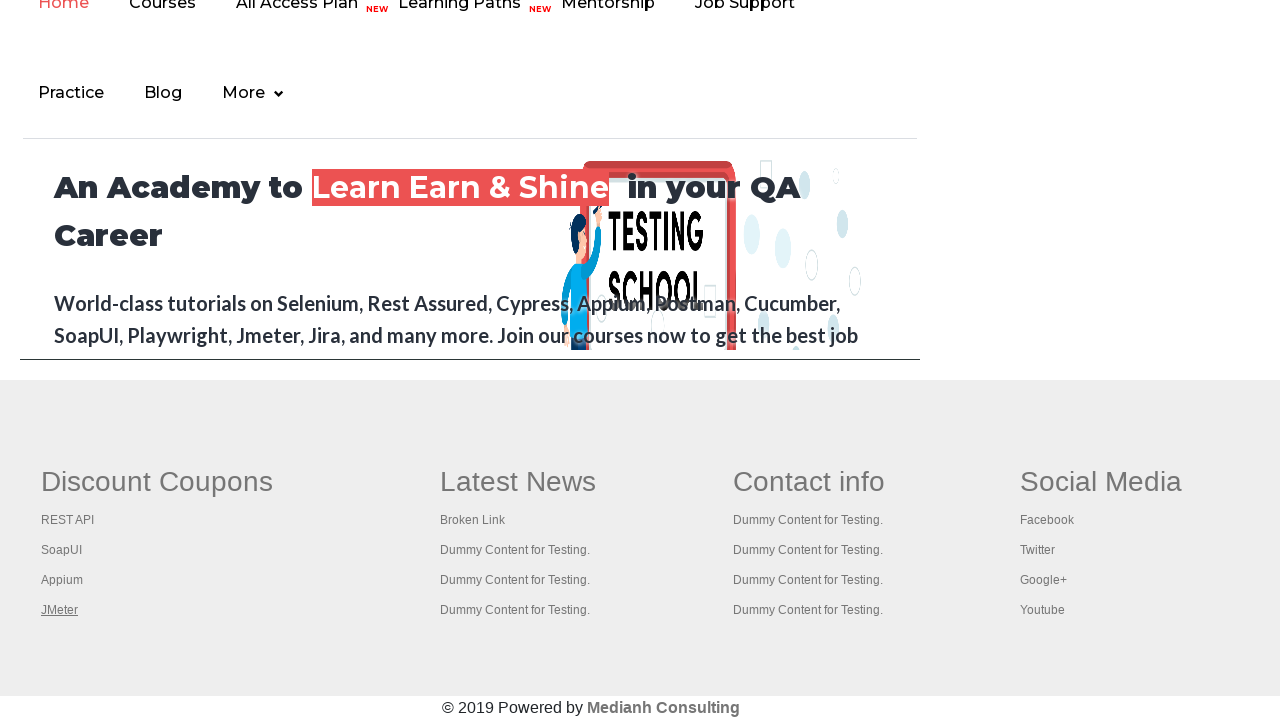

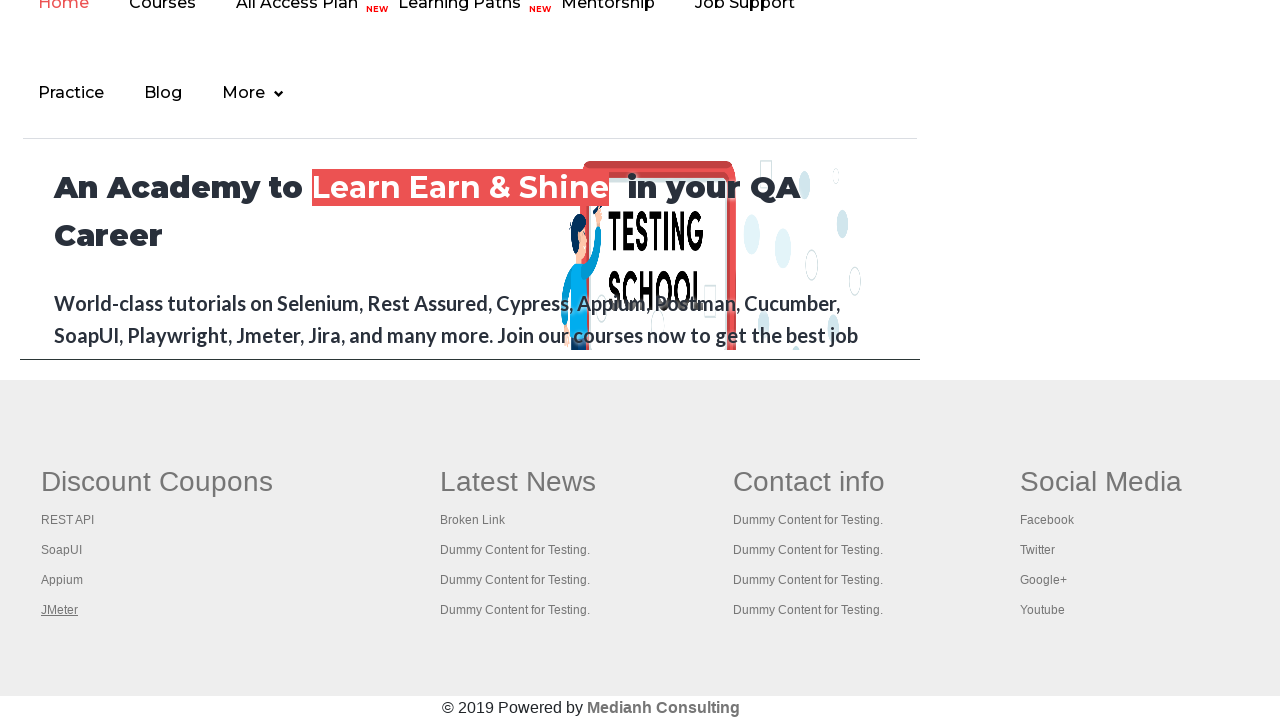